Tests the Pro Git book section by verifying redirects, navigation to chapters, language switching, and repository links

Starting URL: https://git-scm.com/book/

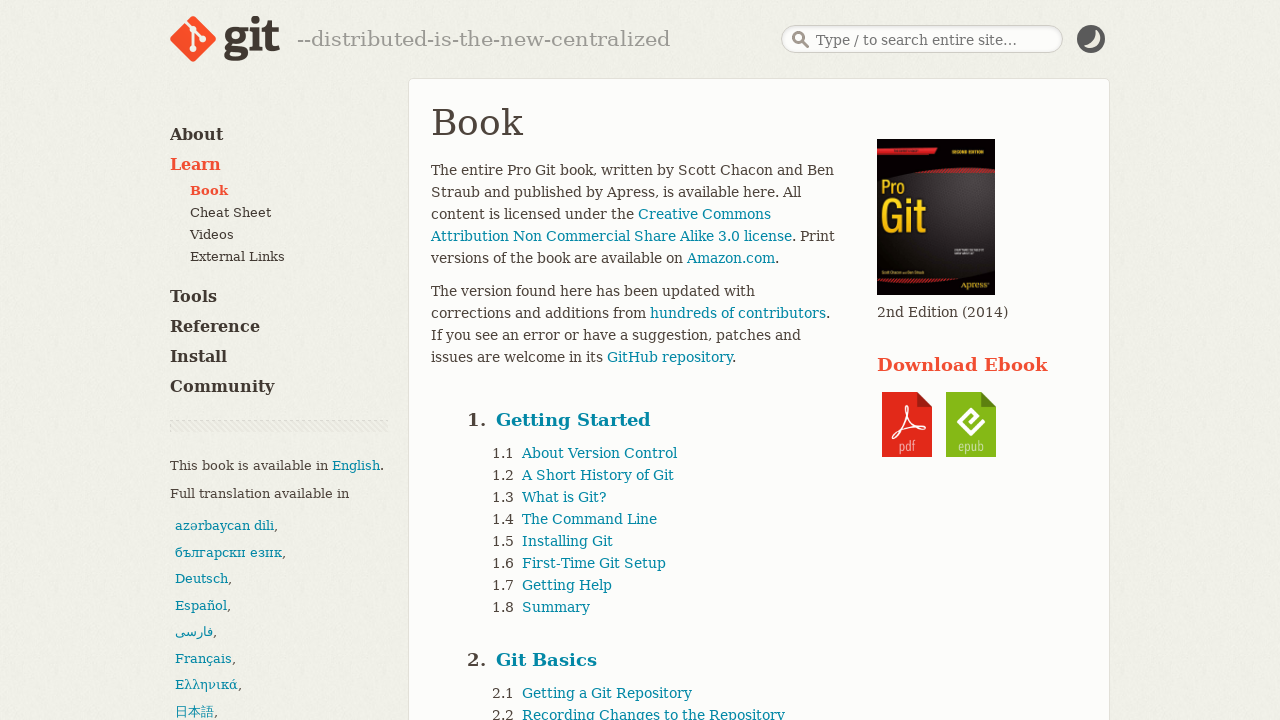

Verified redirect to Pro Git book English v2
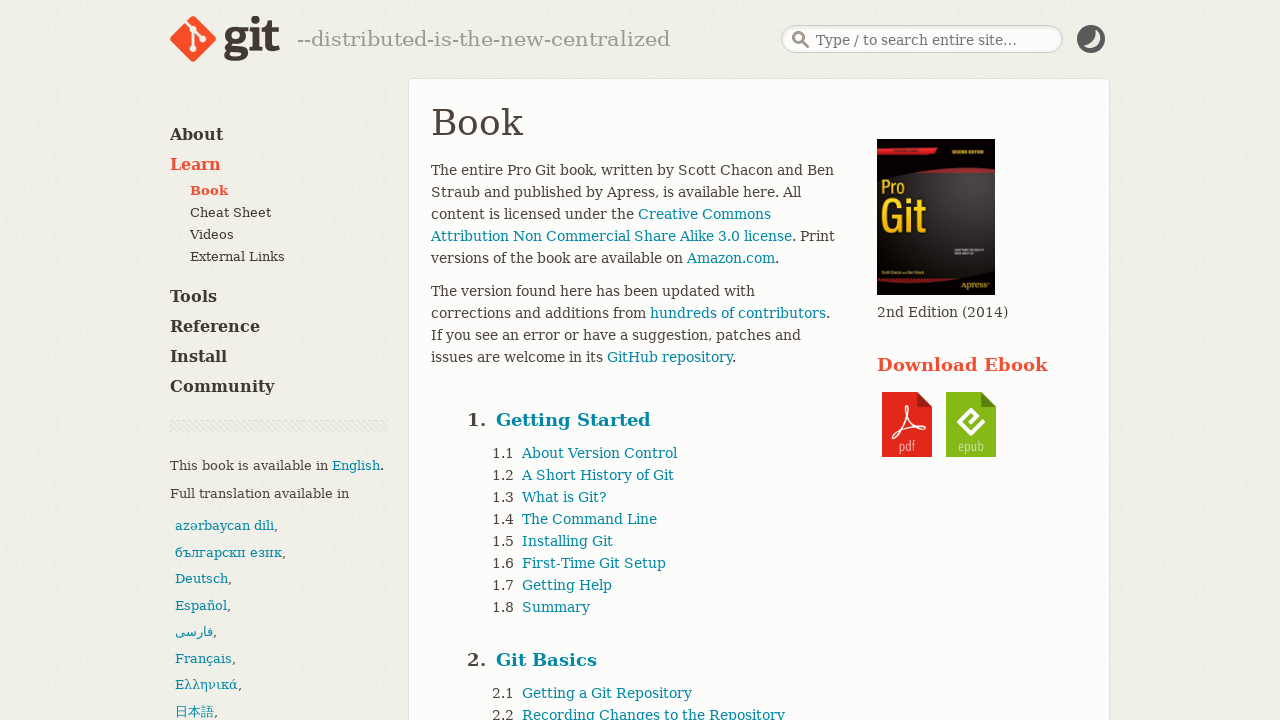

Verified GitHub repository link is correct
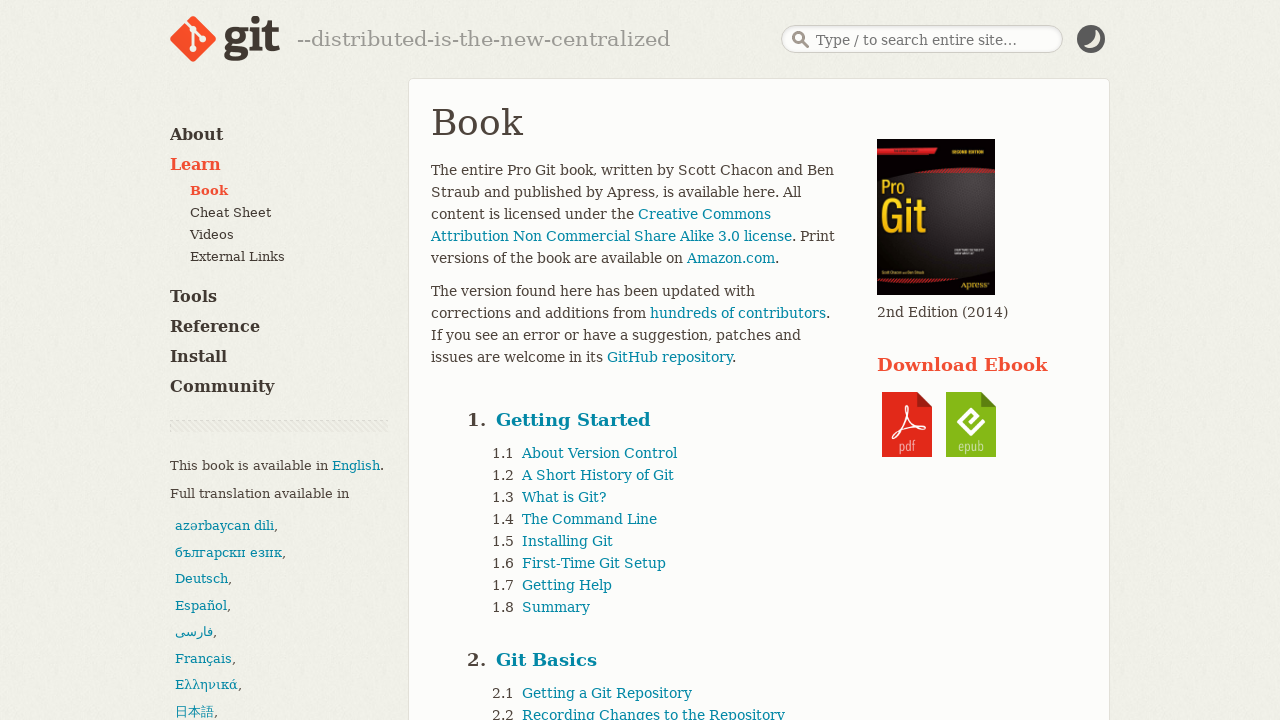

Clicked 'Getting Started' chapter link at (574, 420) on internal:role=link[name="Getting Started"i]
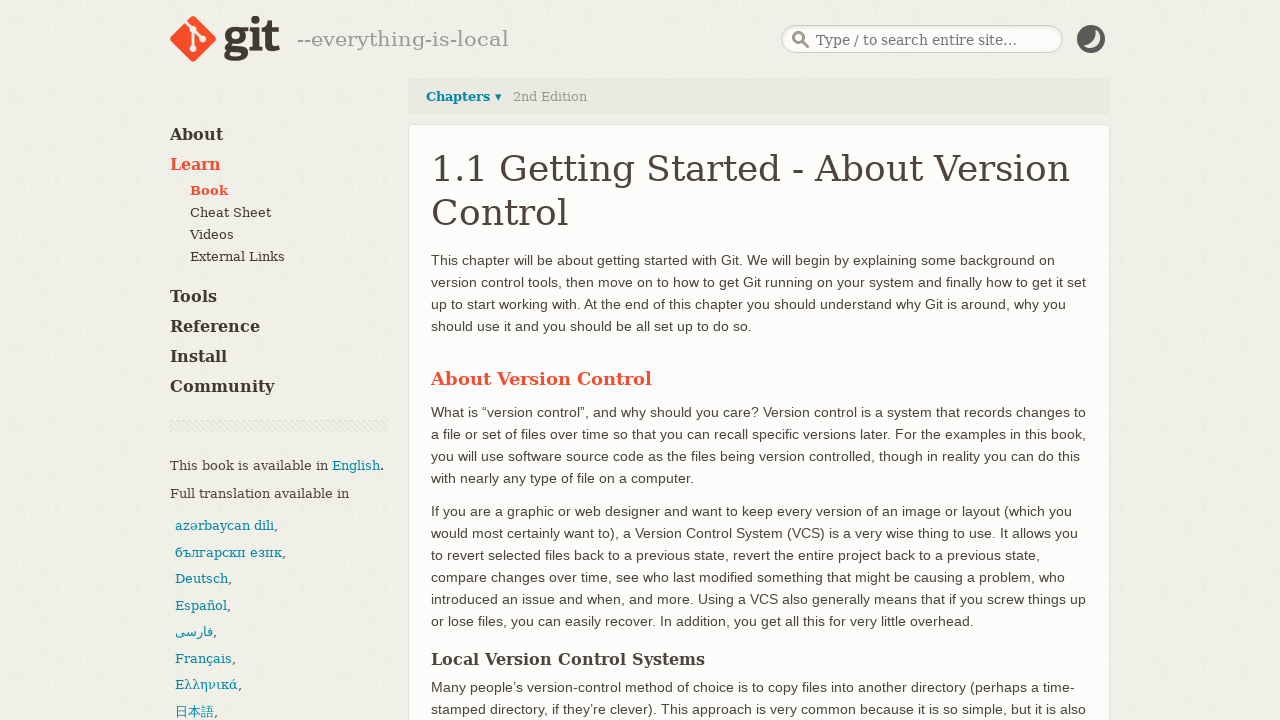

Verified navigation to Getting Started chapter
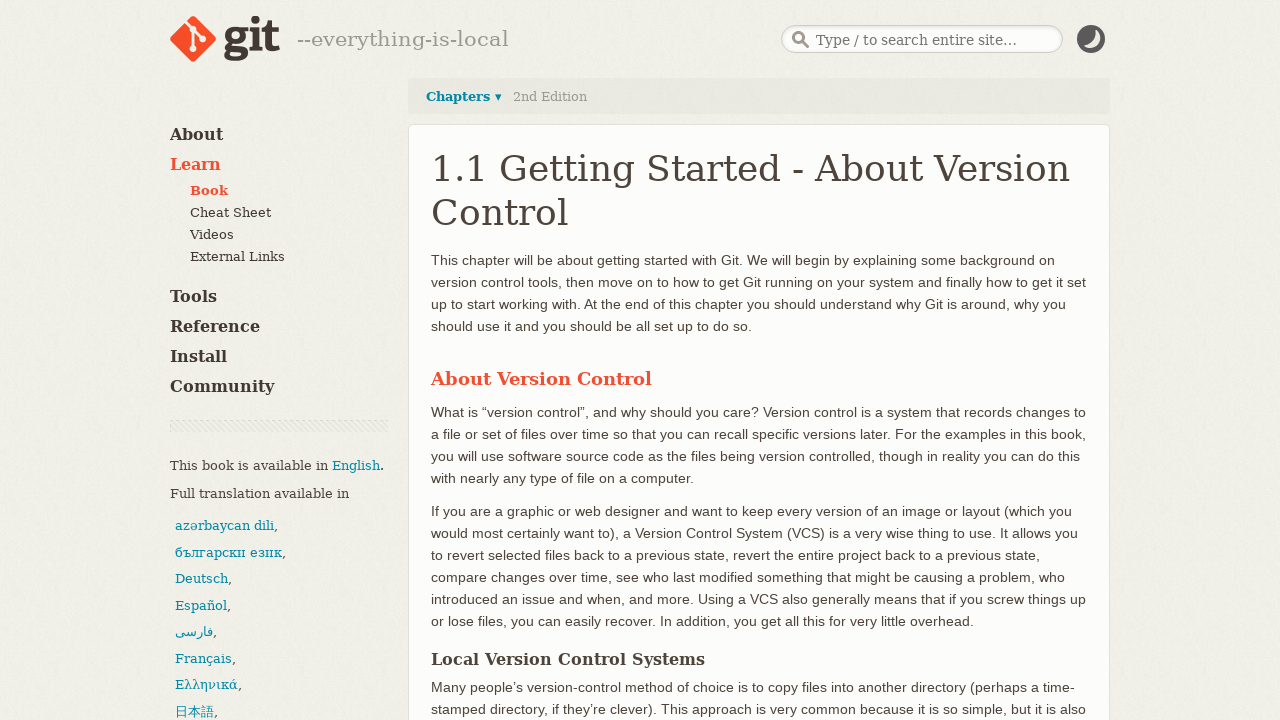

Verified chapters dropdown is initially hidden
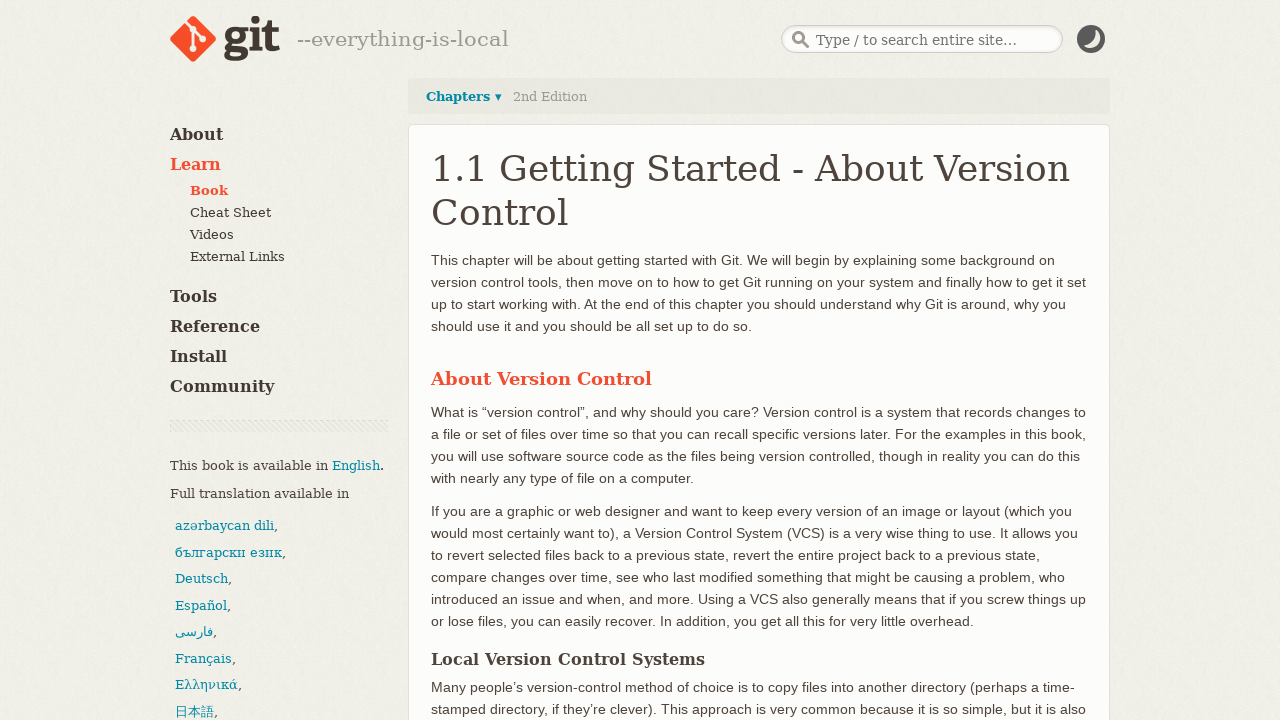

Clicked 'Chapters' link to open dropdown at (464, 96) on internal:role=link[name="Chapters"i]
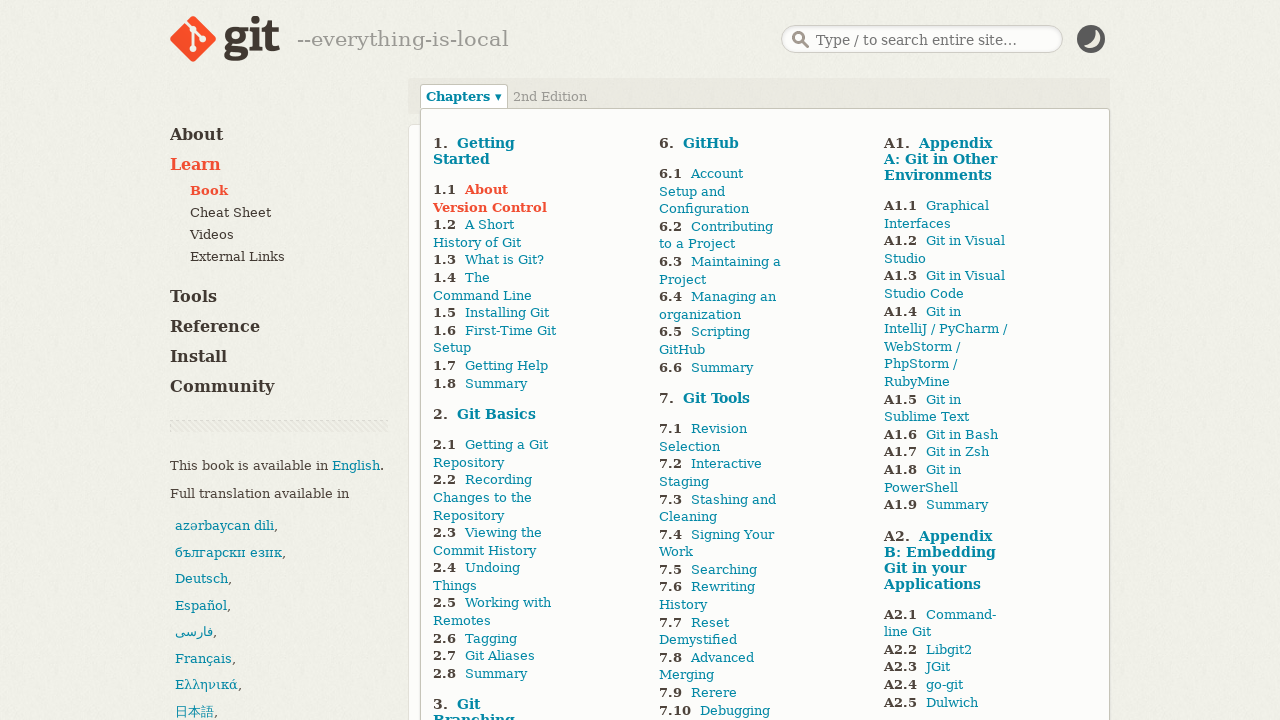

Verified chapters dropdown is now visible
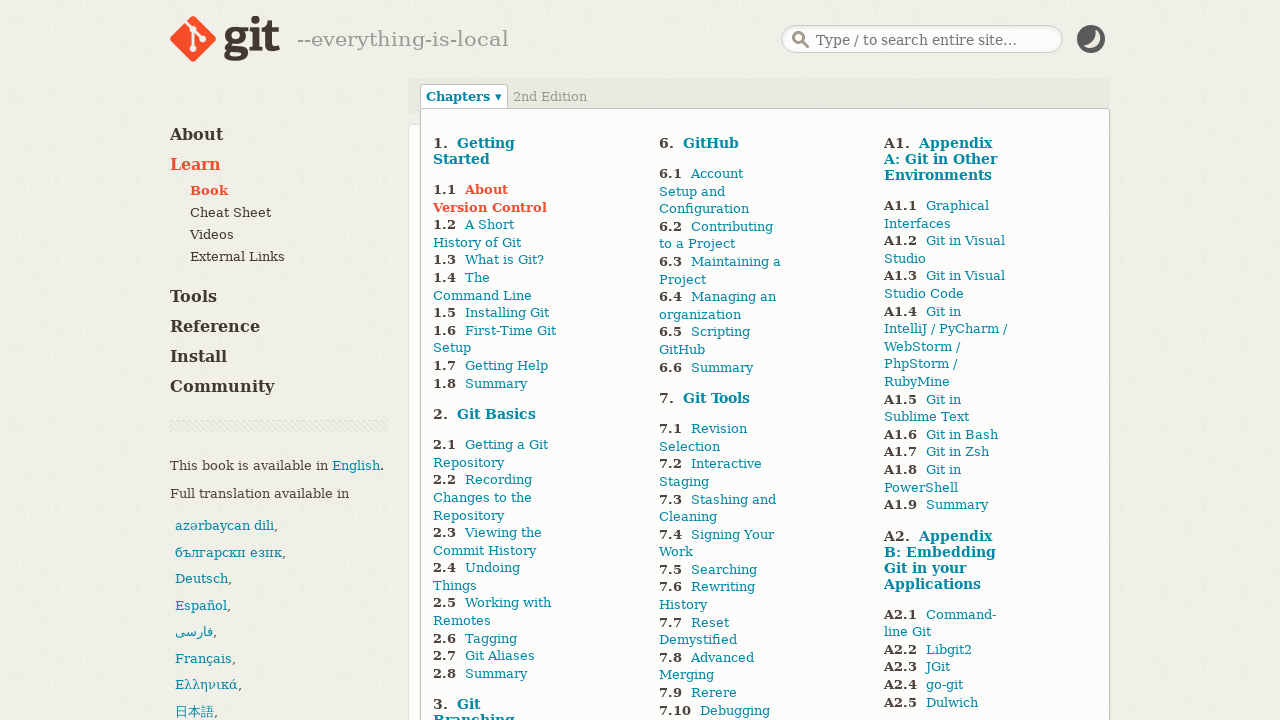

Clicked 'Français' language link at (204, 658) on internal:role=link[name="Français"i]
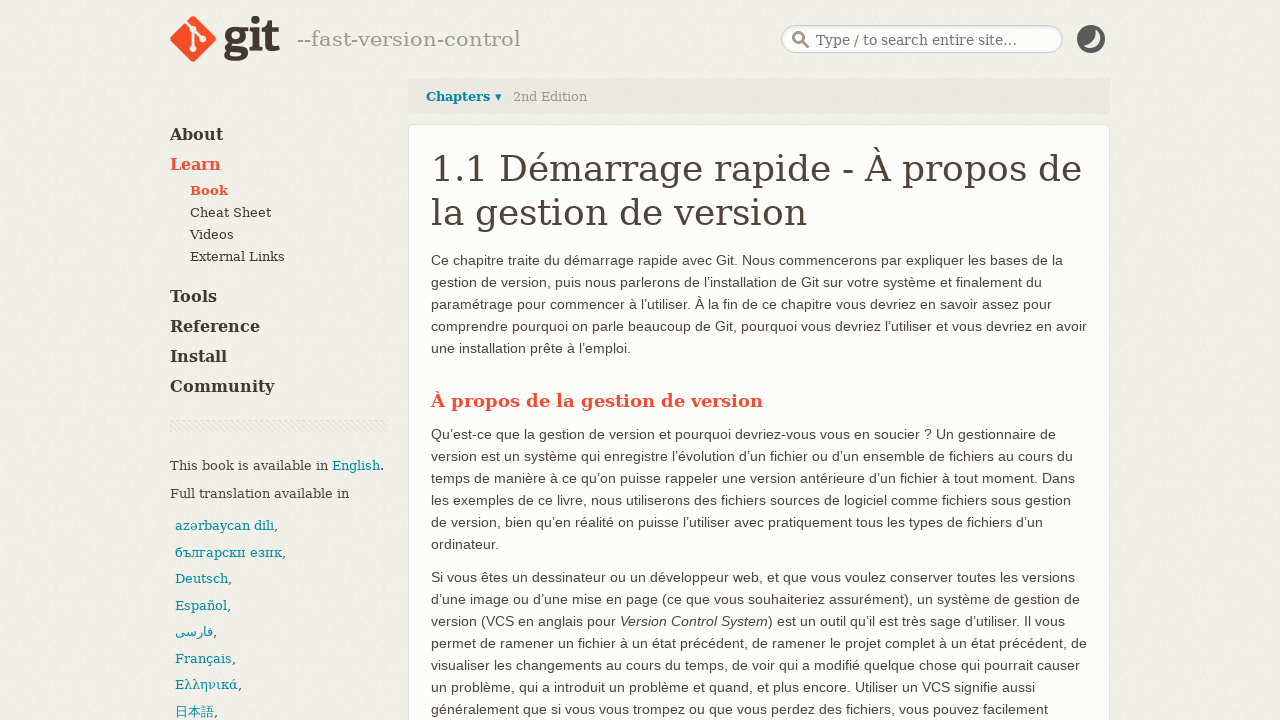

Verified navigation to French version of Pro Git book
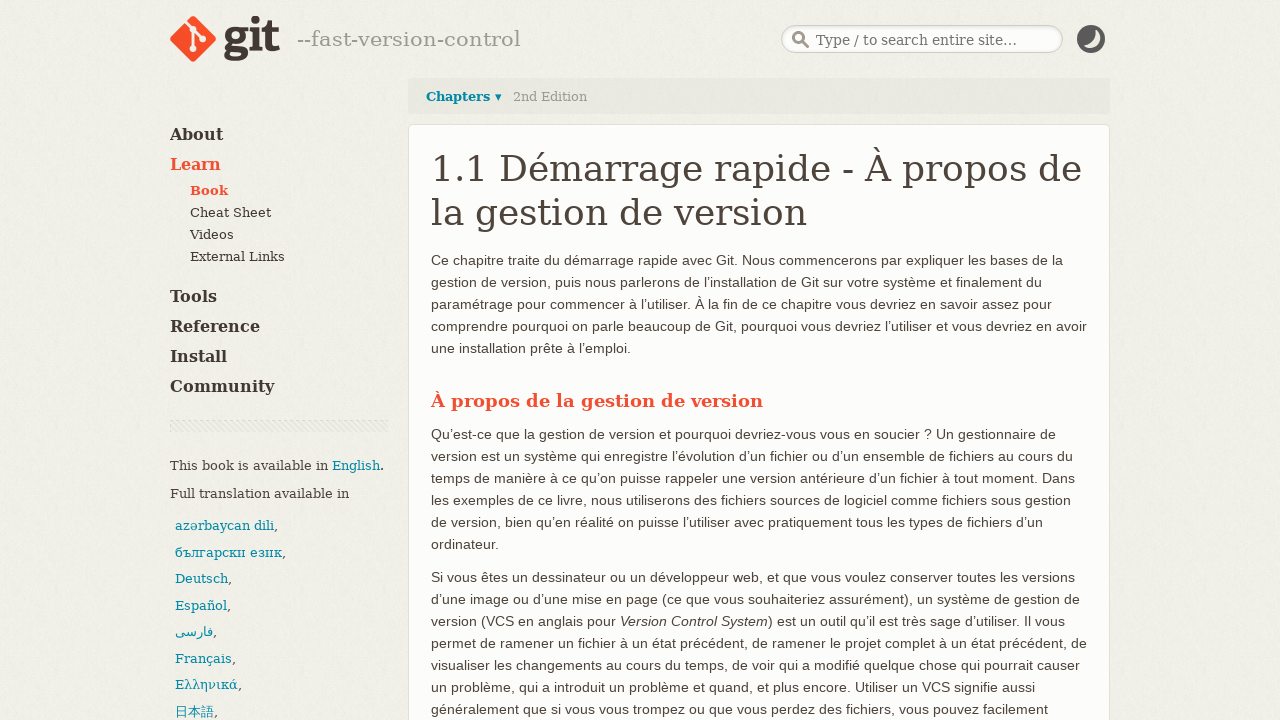

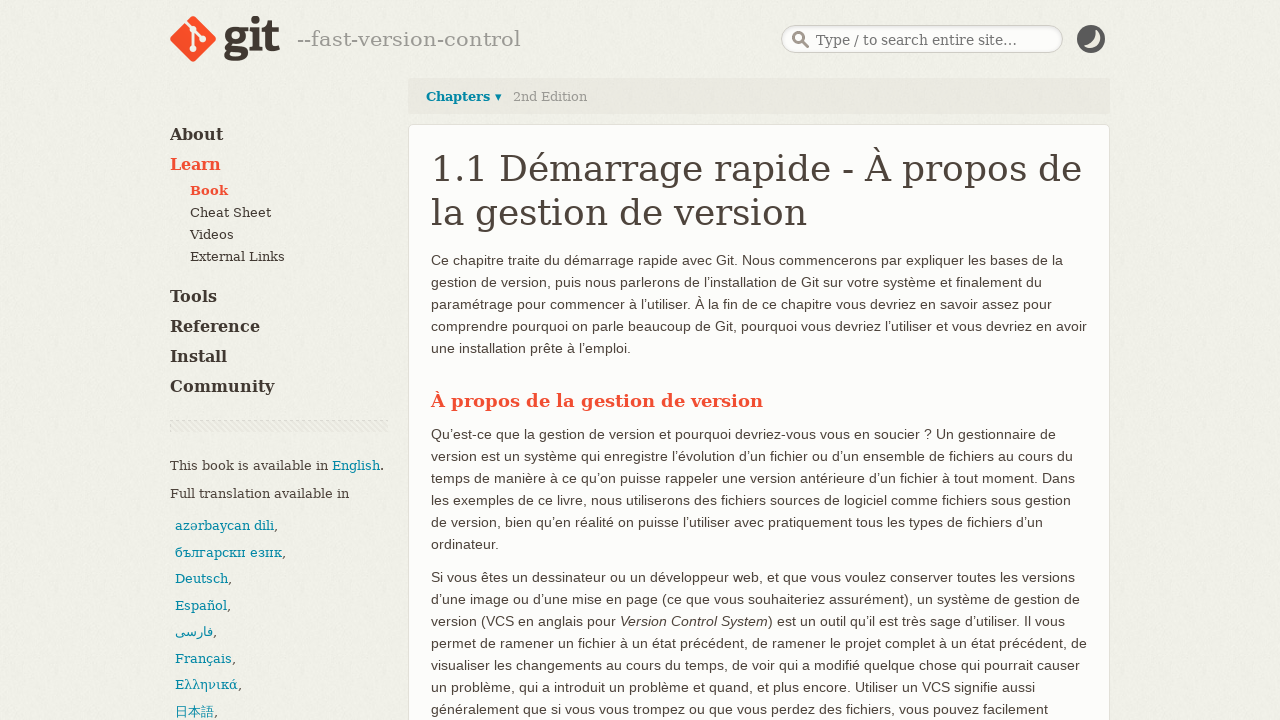